Tests dynamic loading functionality by clicking a start button and waiting for text to appear after an async load

Starting URL: http://the-internet.herokuapp.com/dynamic_loading/2

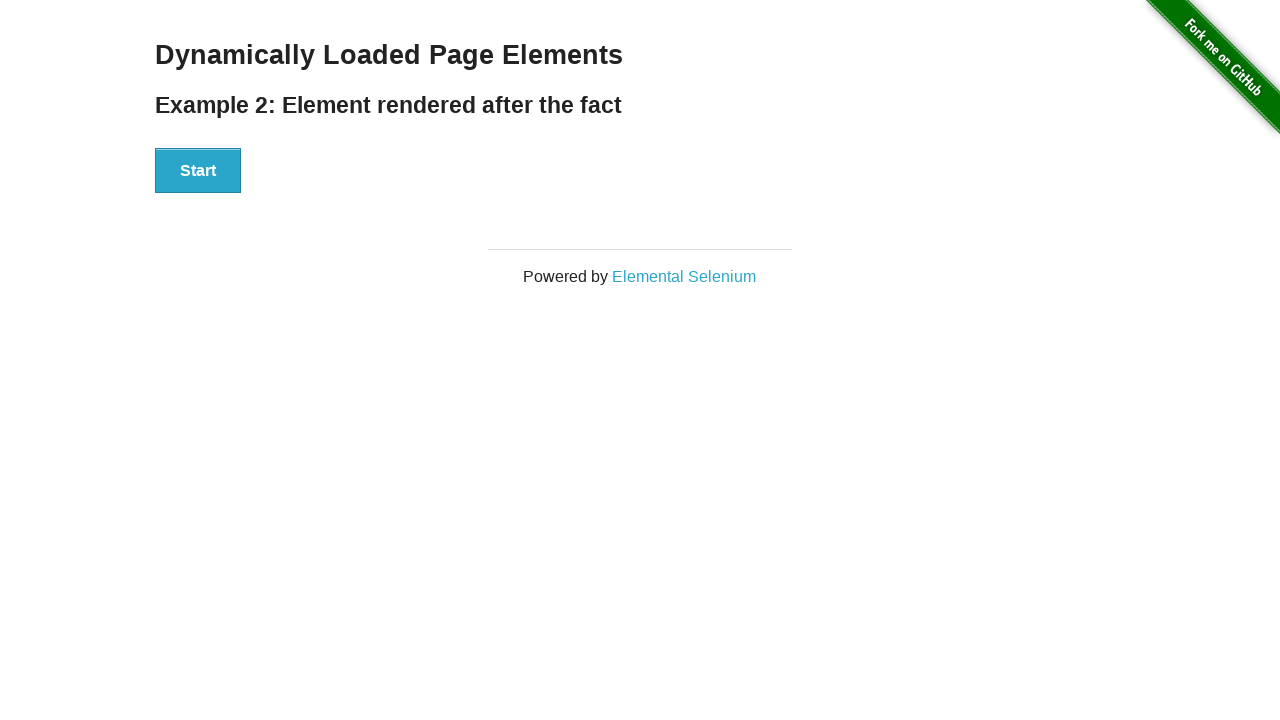

Clicked start button to initiate dynamic loading at (198, 171) on xpath=//button
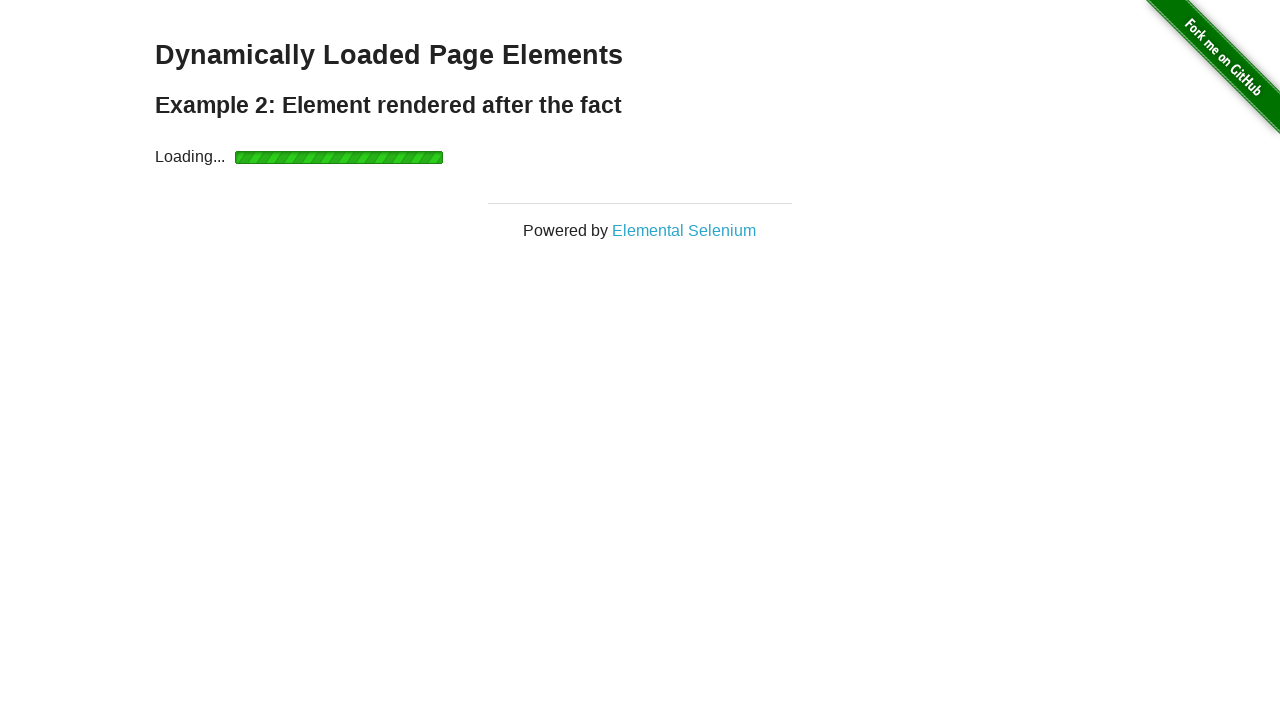

Waited for finish text to appear after async load
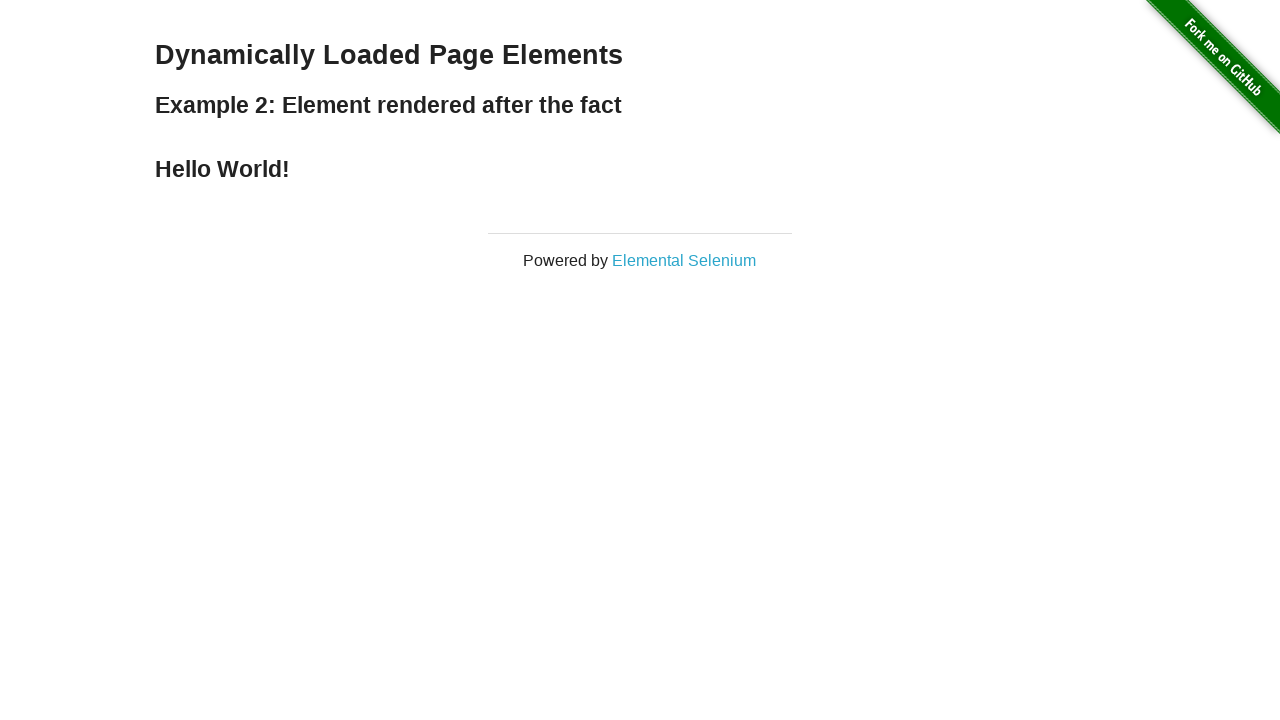

Located finish text element
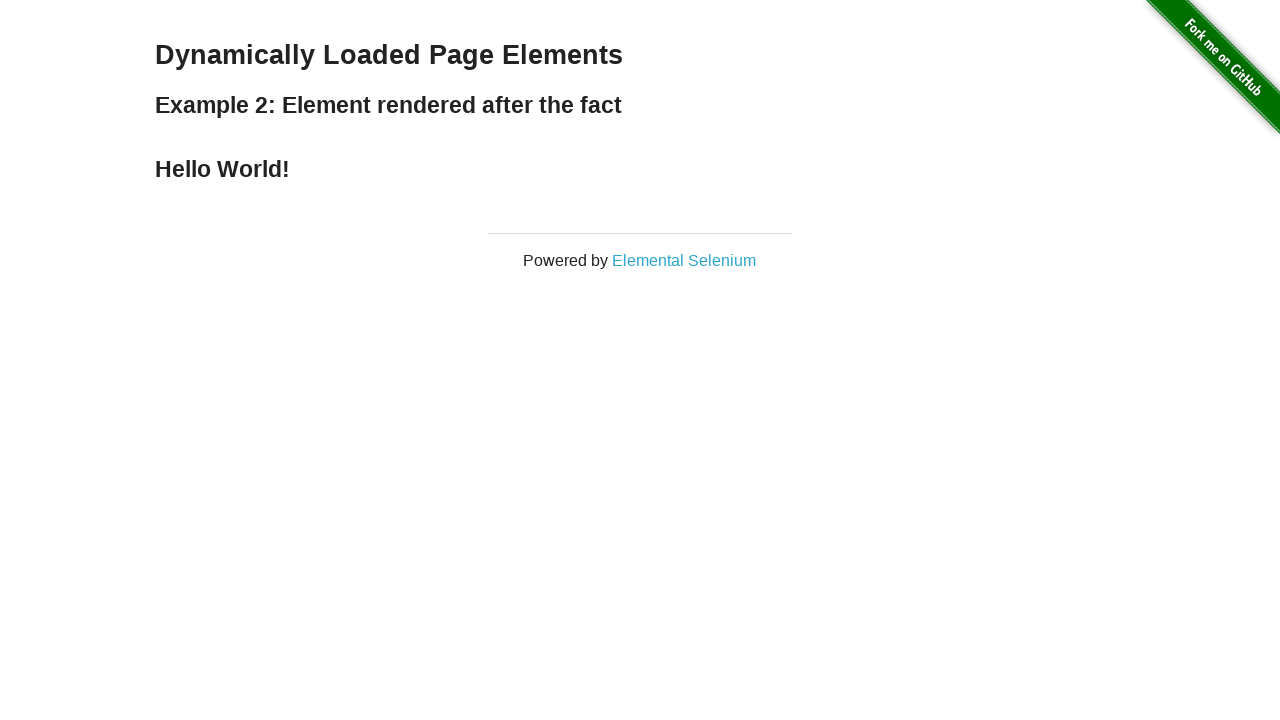

Verified finish text is visible
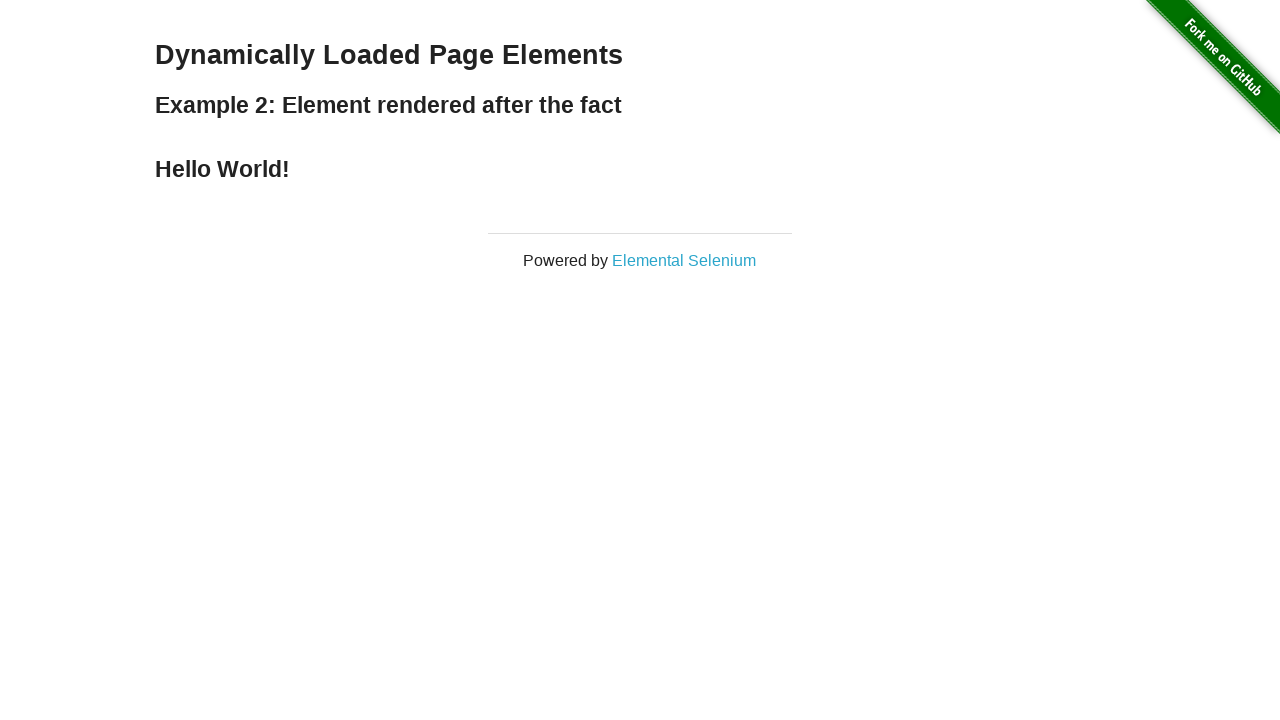

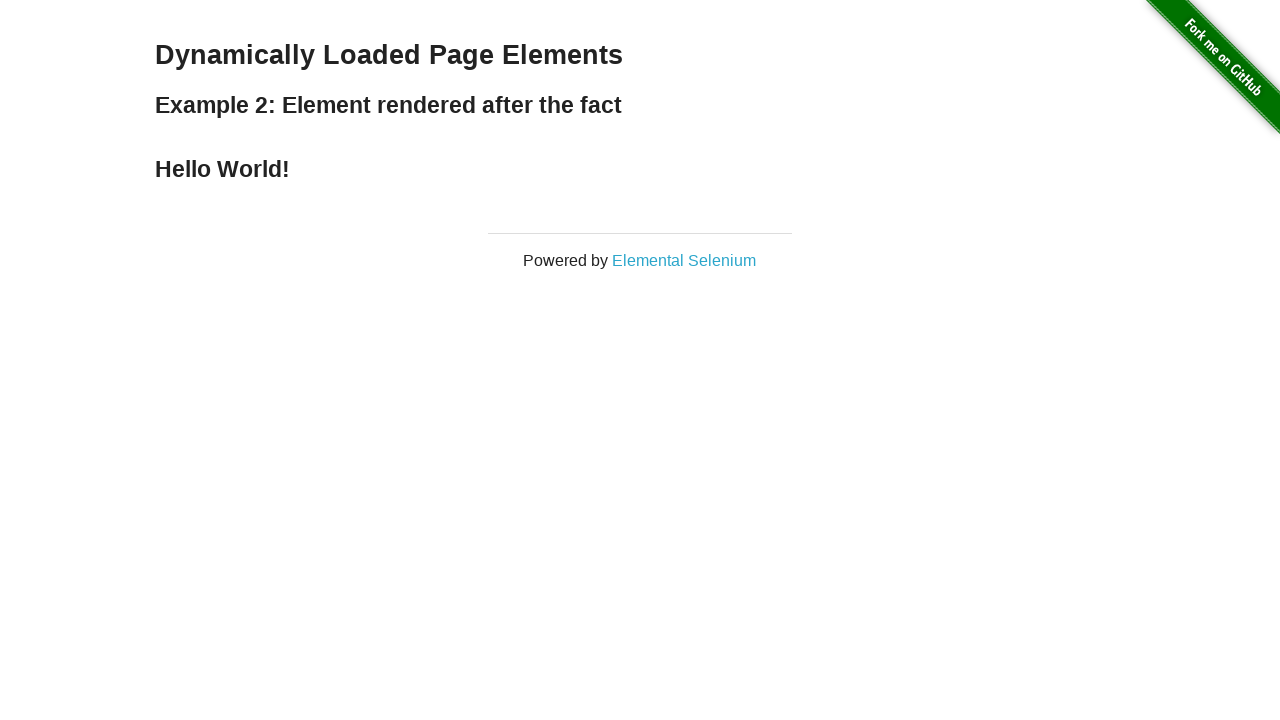